Tests the age form with a teenager's age (19) and verifies the "teenager" message is displayed

Starting URL: https://kristinek.github.io/site/examples/age

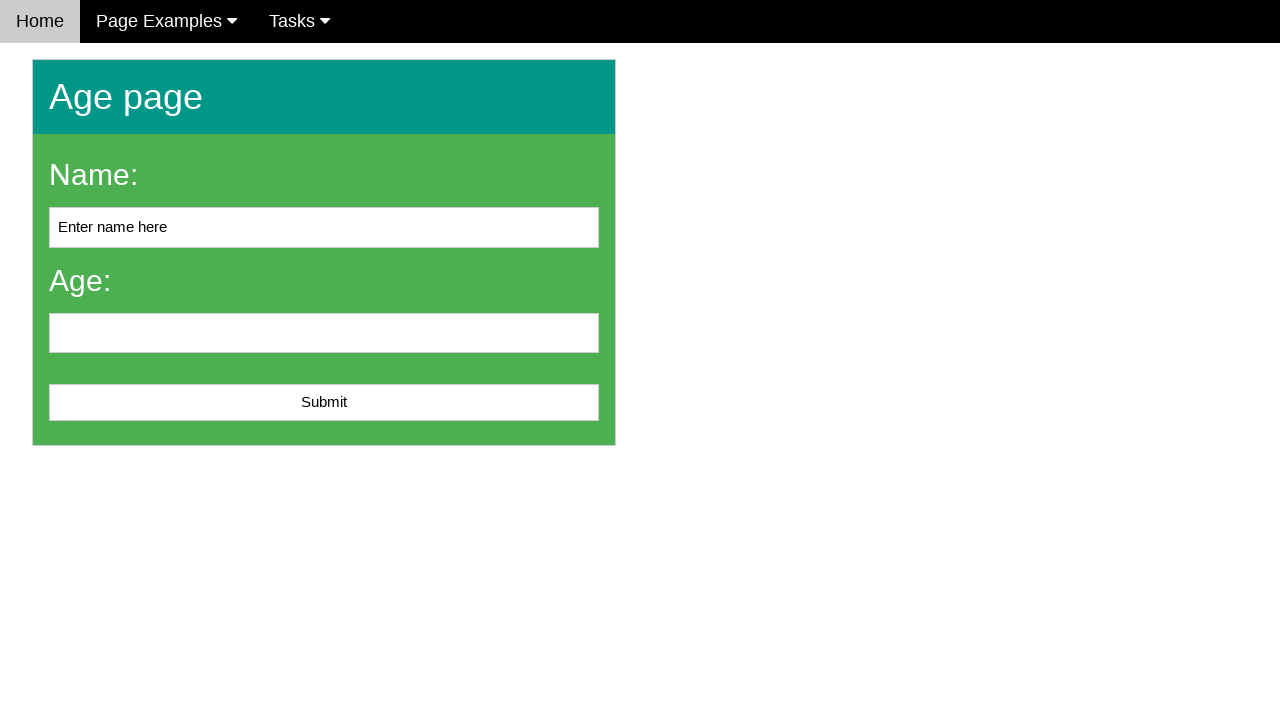

Filled name field with 'Natalja' on input[name='name'], #name, input[placeholder*='name' i]
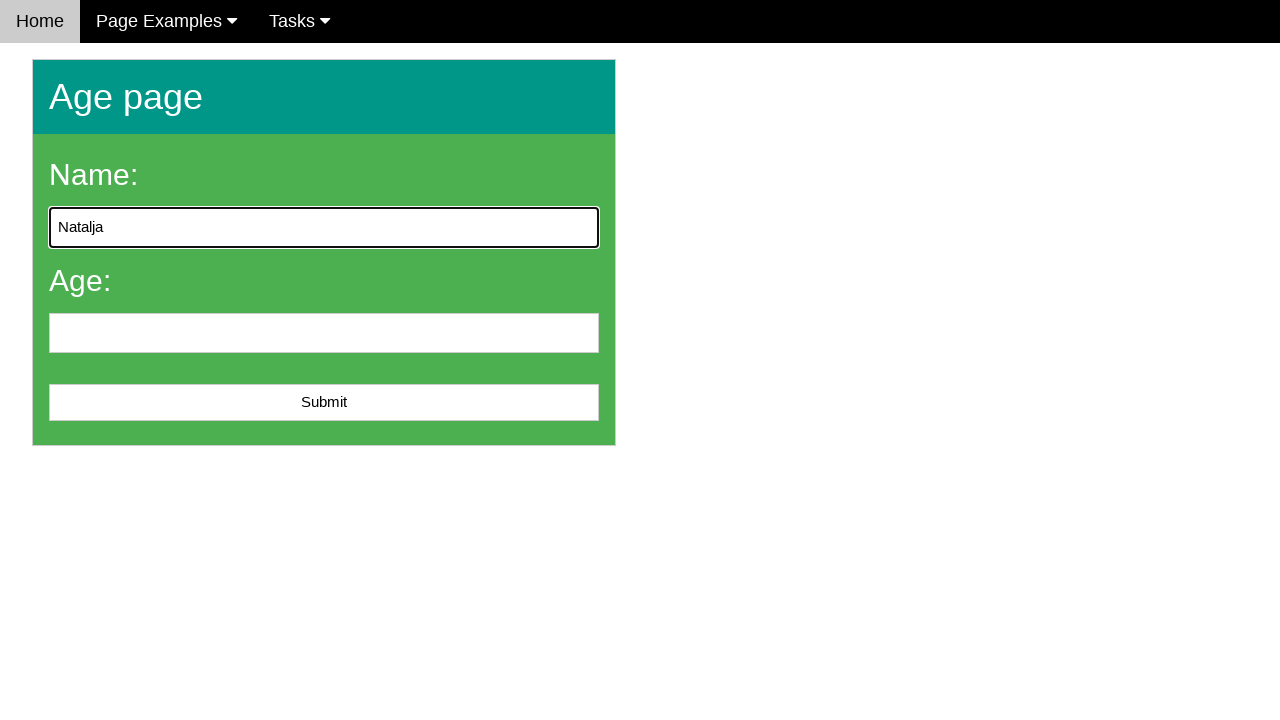

Filled age field with '19' on input[name='age'], #age, input[placeholder*='age' i]
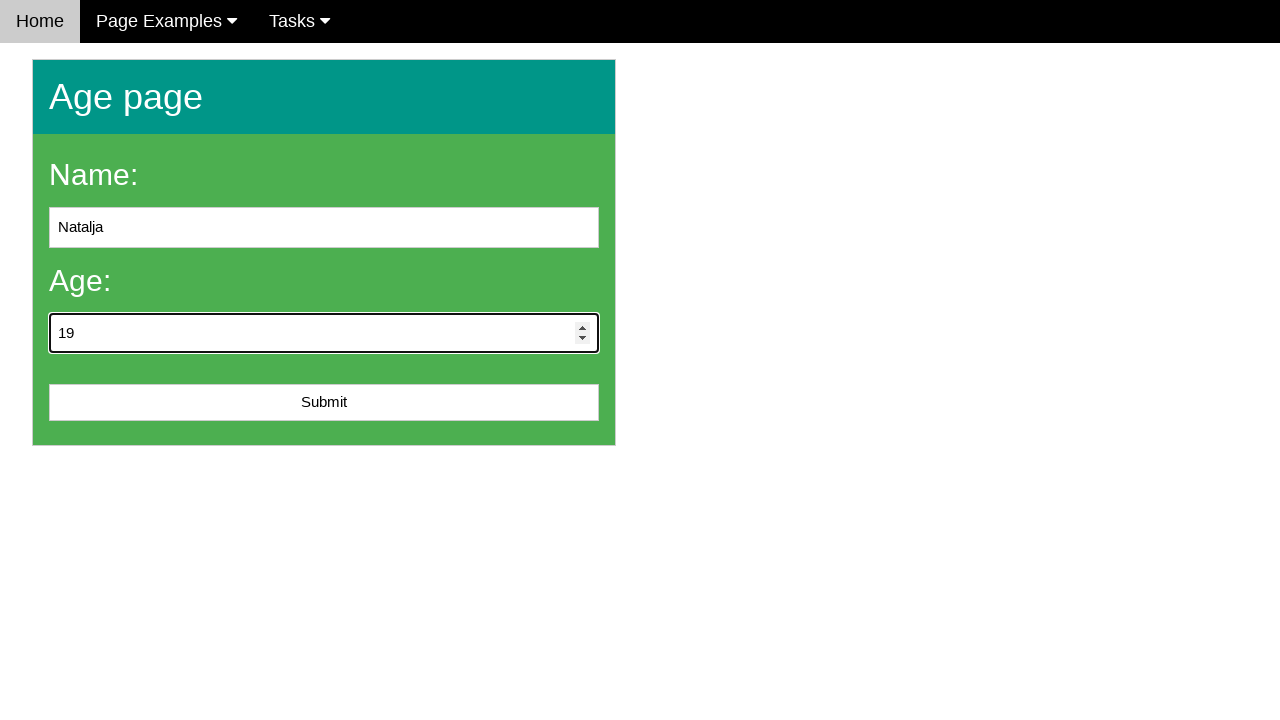

Clicked submit button to submit age form at (324, 403) on button[type='submit'], input[type='submit'], #submit
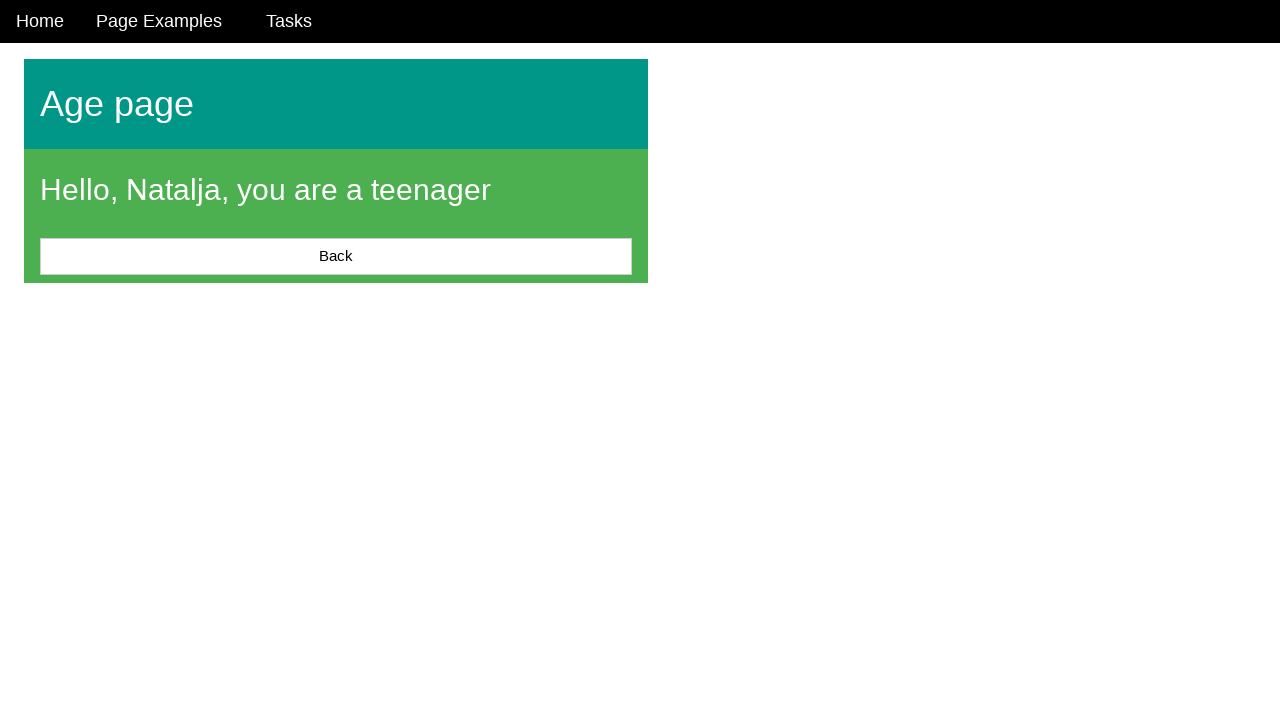

Verified teenager message is displayed for 19-year-old
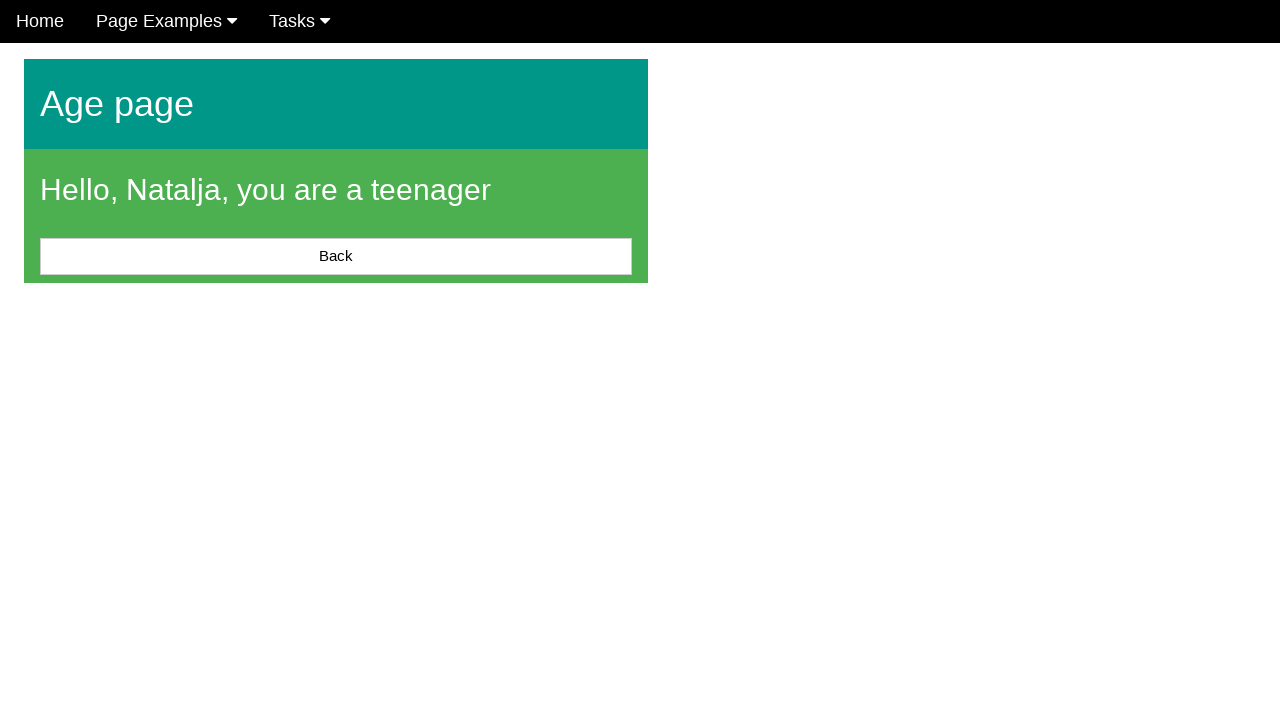

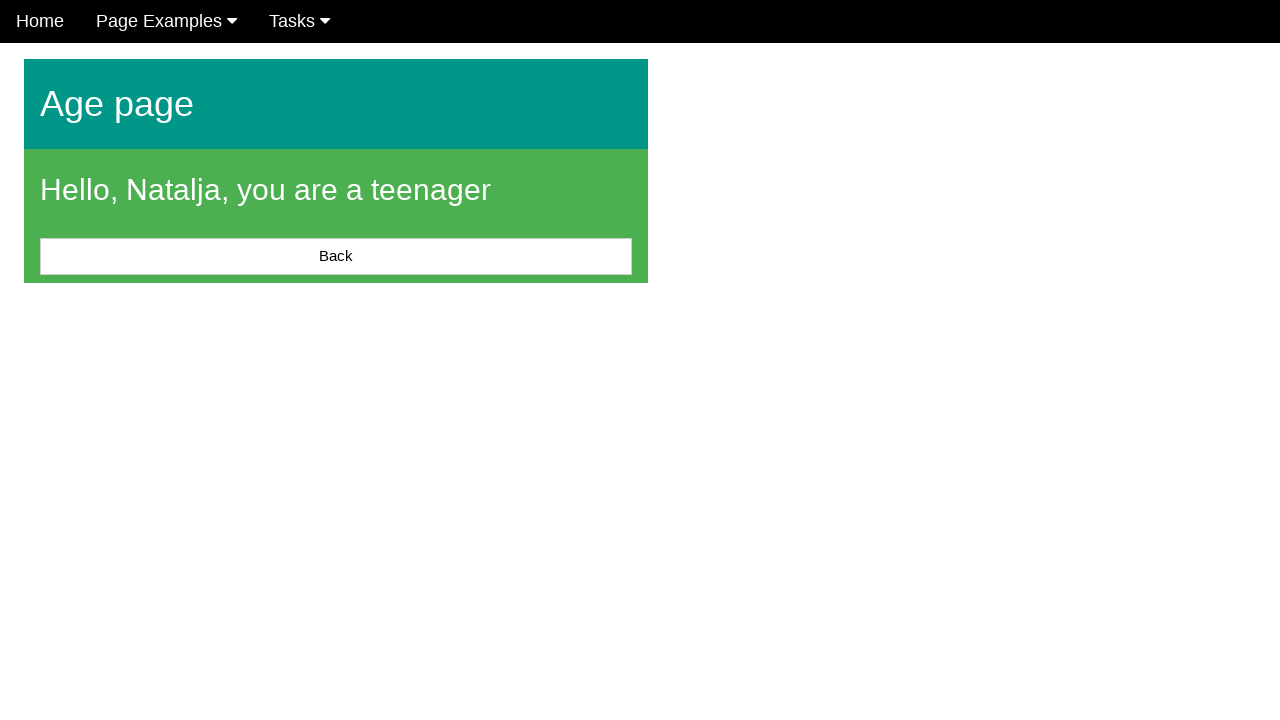